Tests radio button functionality by clicking through three different radio button options in sequence on a form testing page.

Starting URL: https://formy-project.herokuapp.com/radiobutton

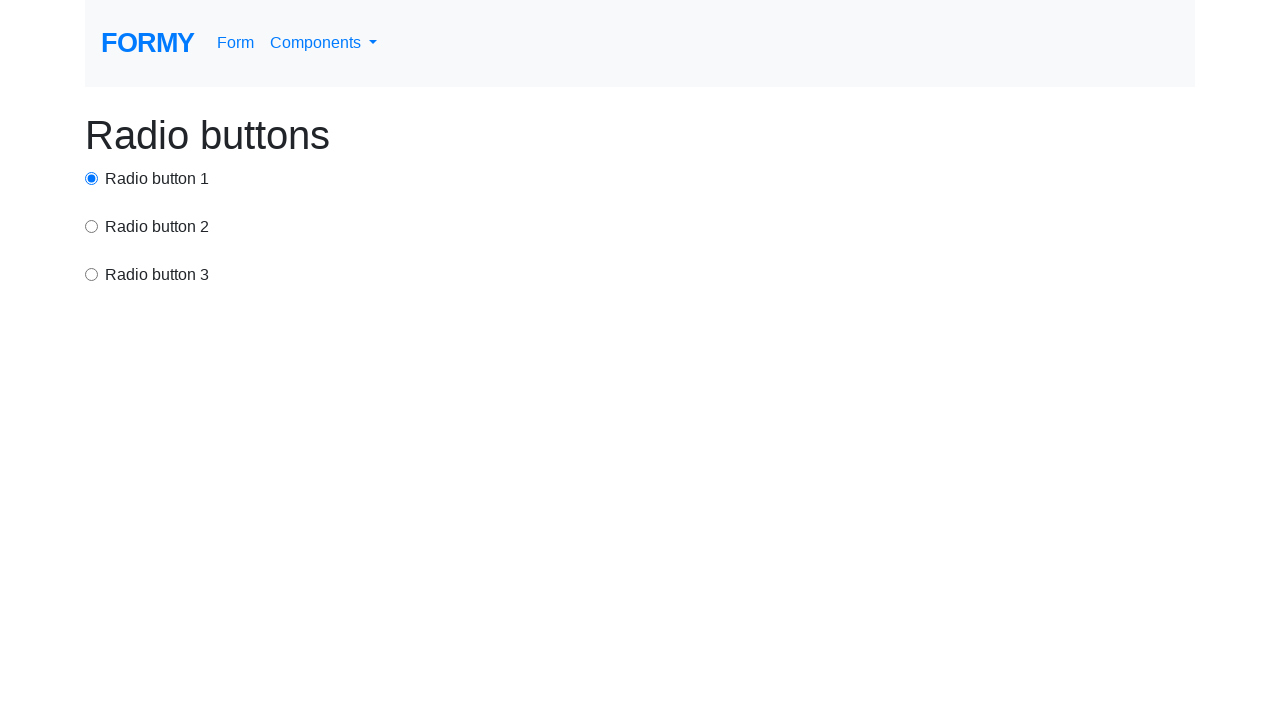

Clicked the first radio button option at (92, 178) on #radio-button-1
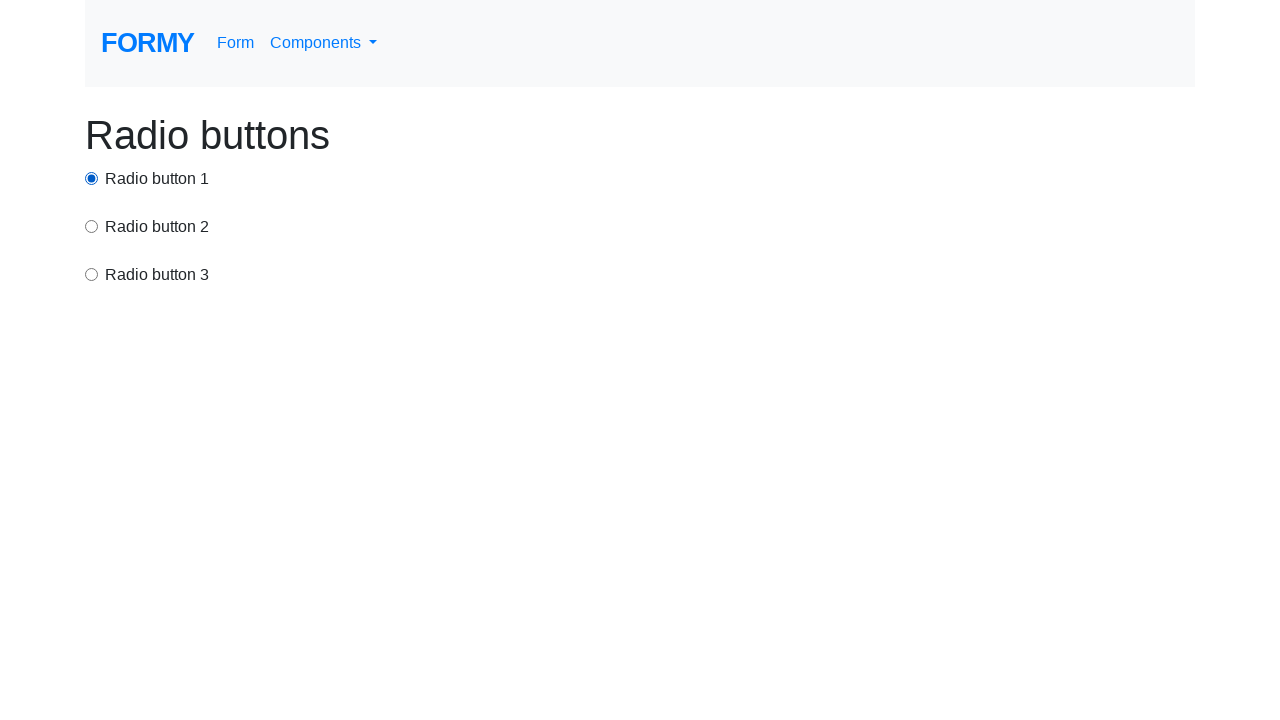

Clicked the second radio button option at (92, 226) on input[value='option2']
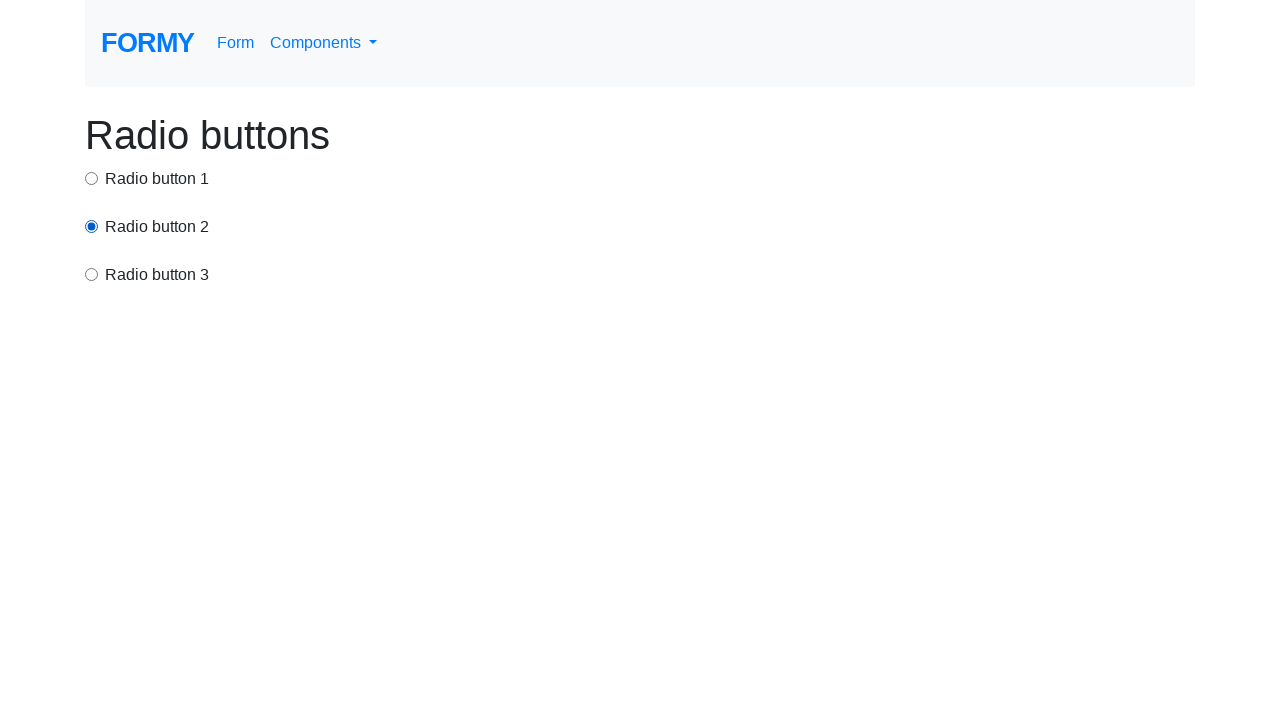

Clicked the third radio button option at (92, 274) on input[value='option3']
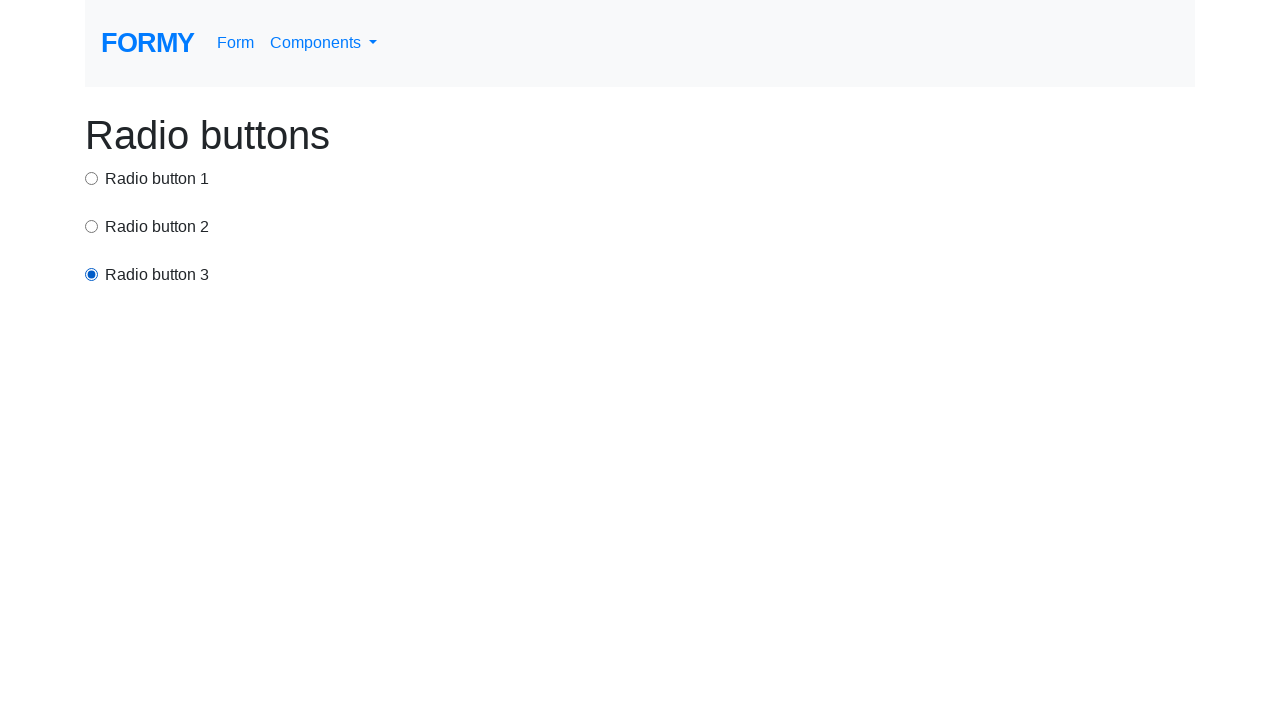

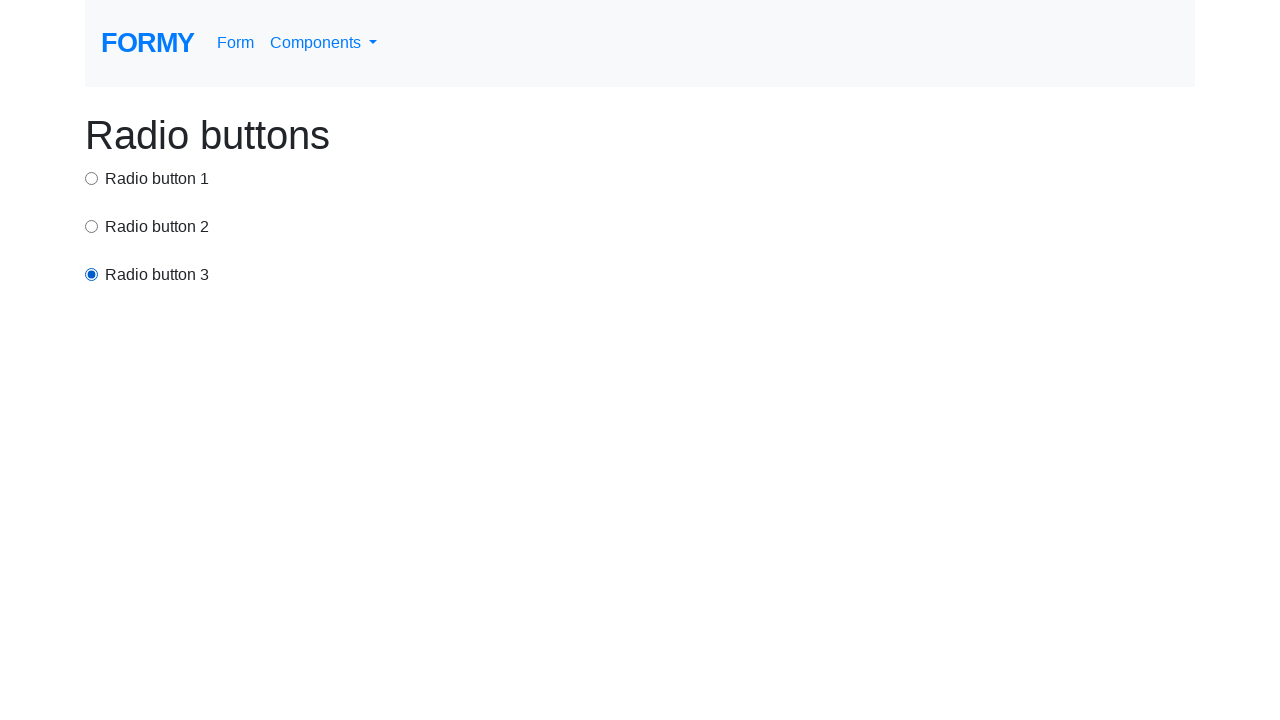